Tests web table functionality by adding a new record via modal form, searching for it, verifying it appears, then deleting it and confirming deletion.

Starting URL: https://demoqa.com/webtables

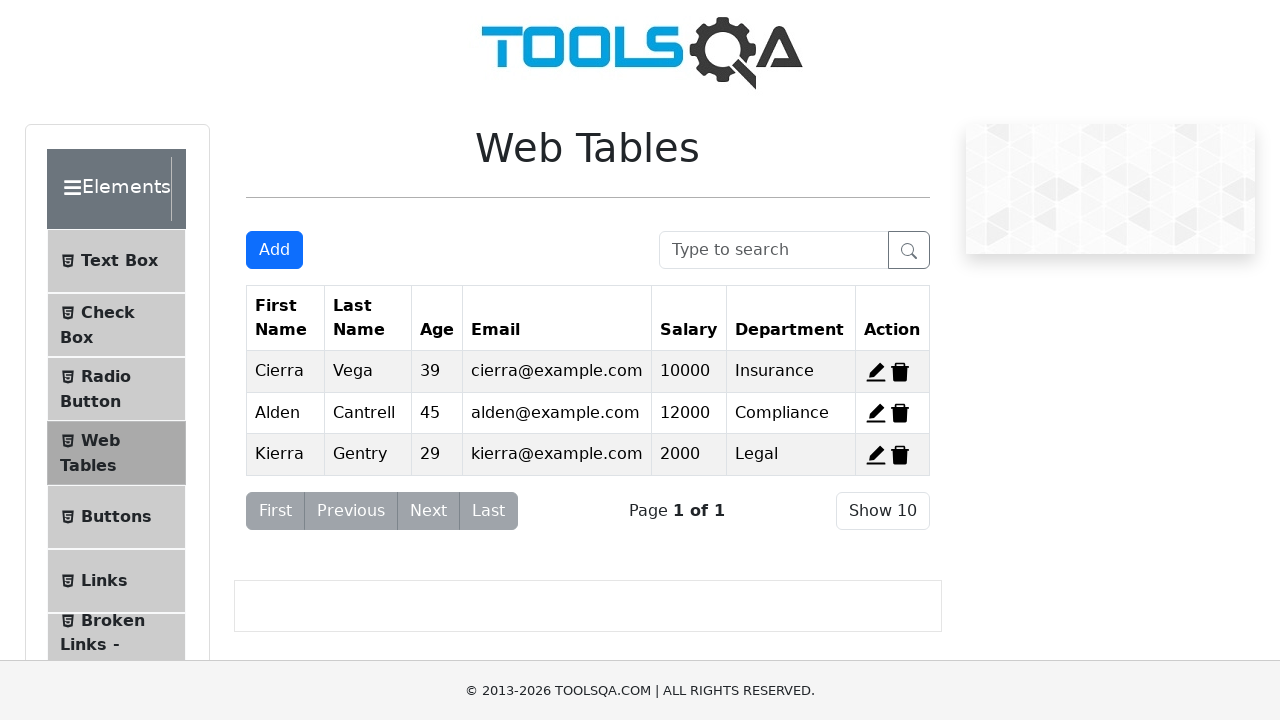

Clicked Add New Record button to open modal form at (274, 250) on #addNewRecordButton
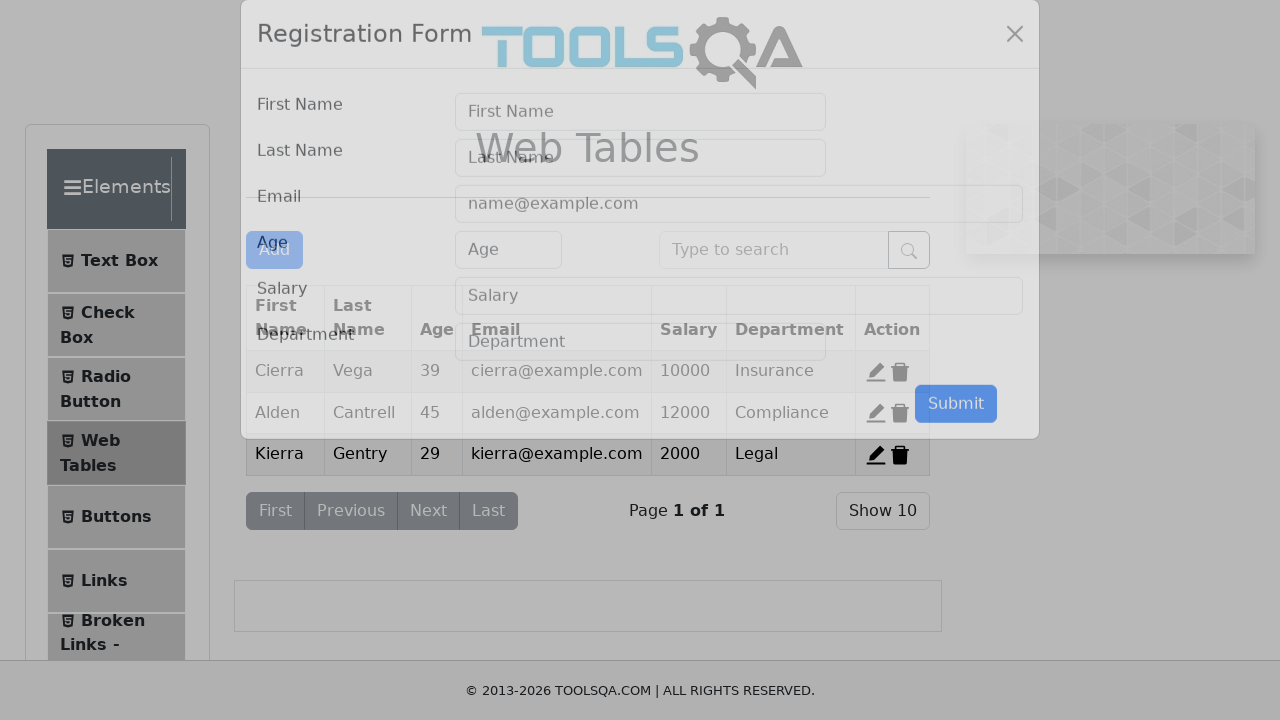

Modal form appeared
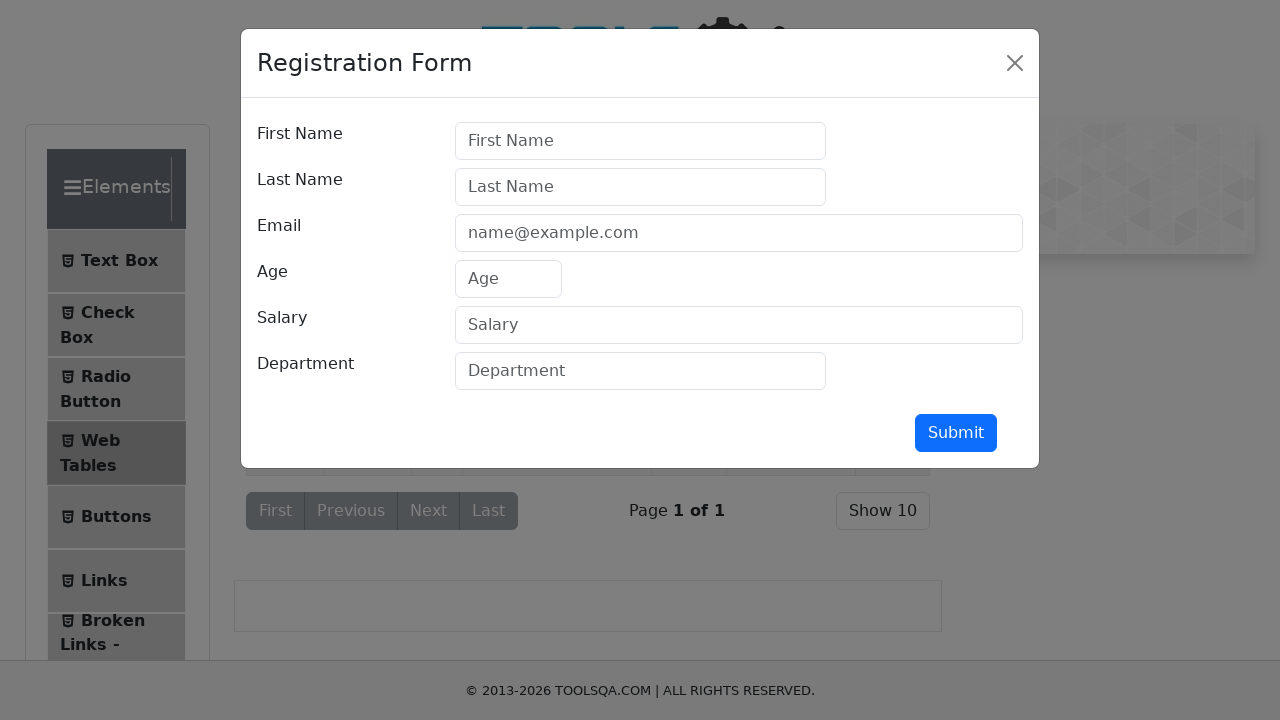

Filled first name field with 'Max' on #firstName
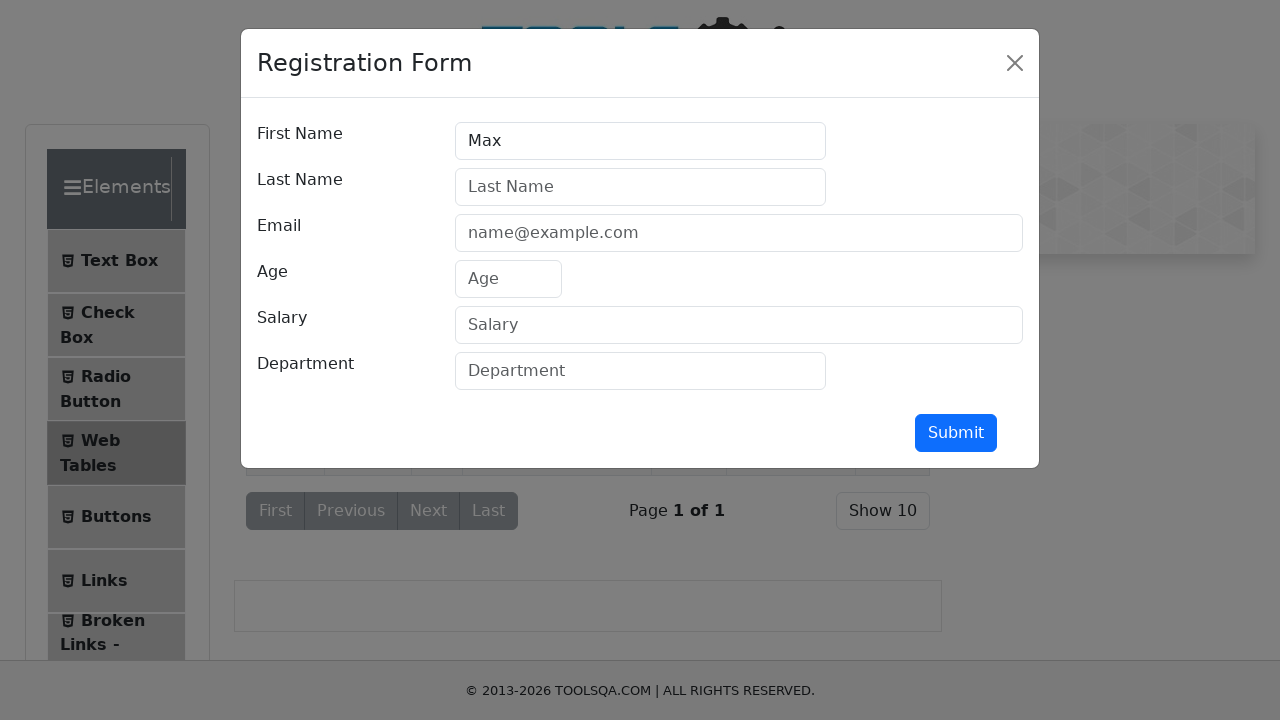

Filled last name field with 'Pankratov' on #lastName
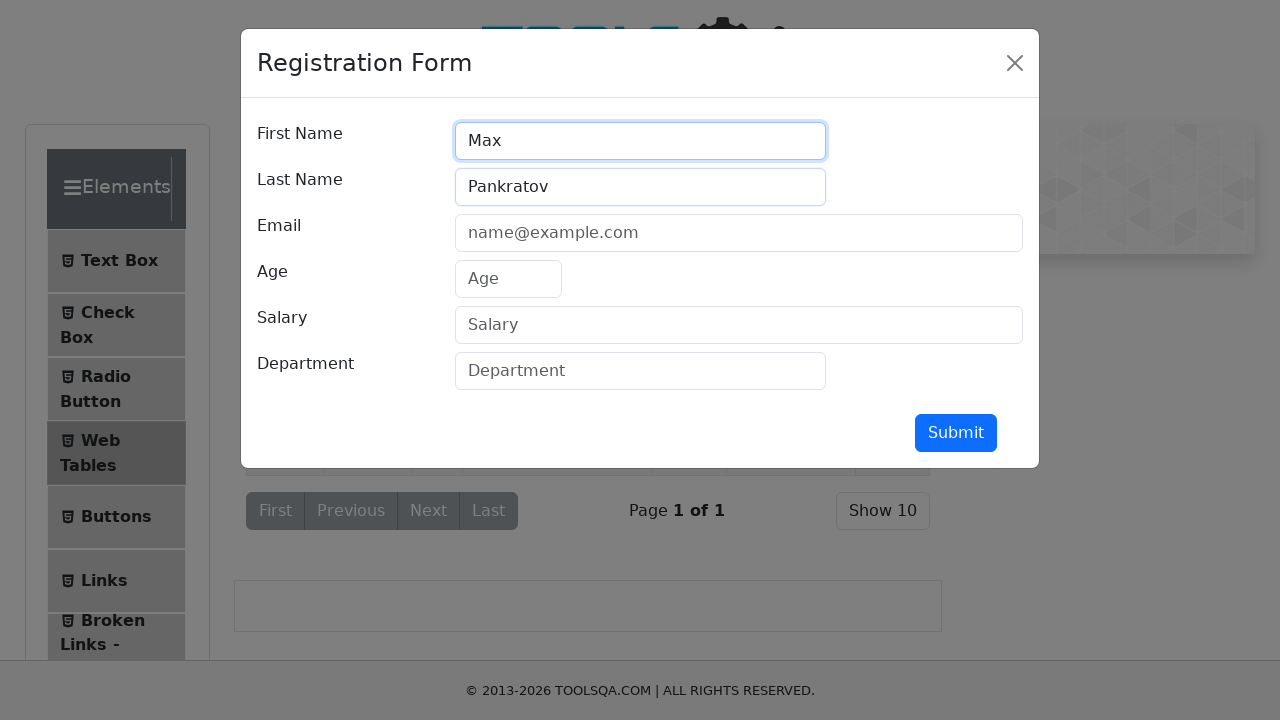

Filled email field with 'max@mail.ru' on #userEmail
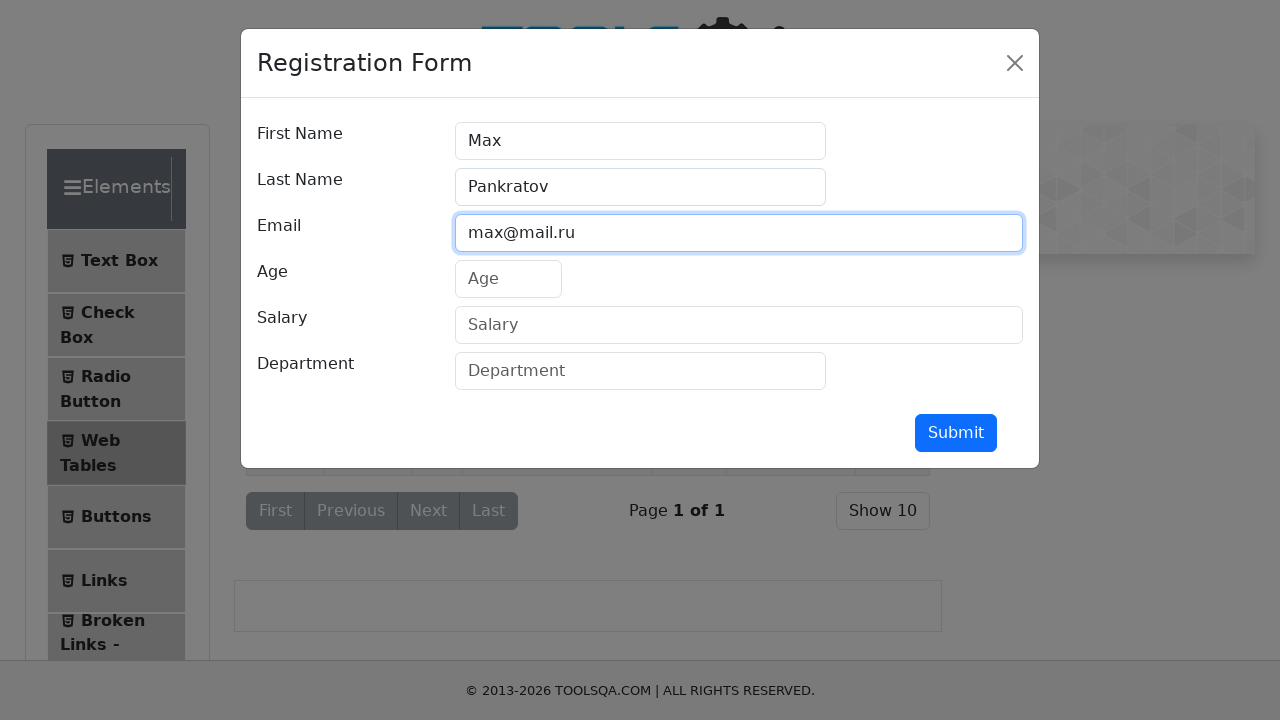

Filled age field with '43' on #age
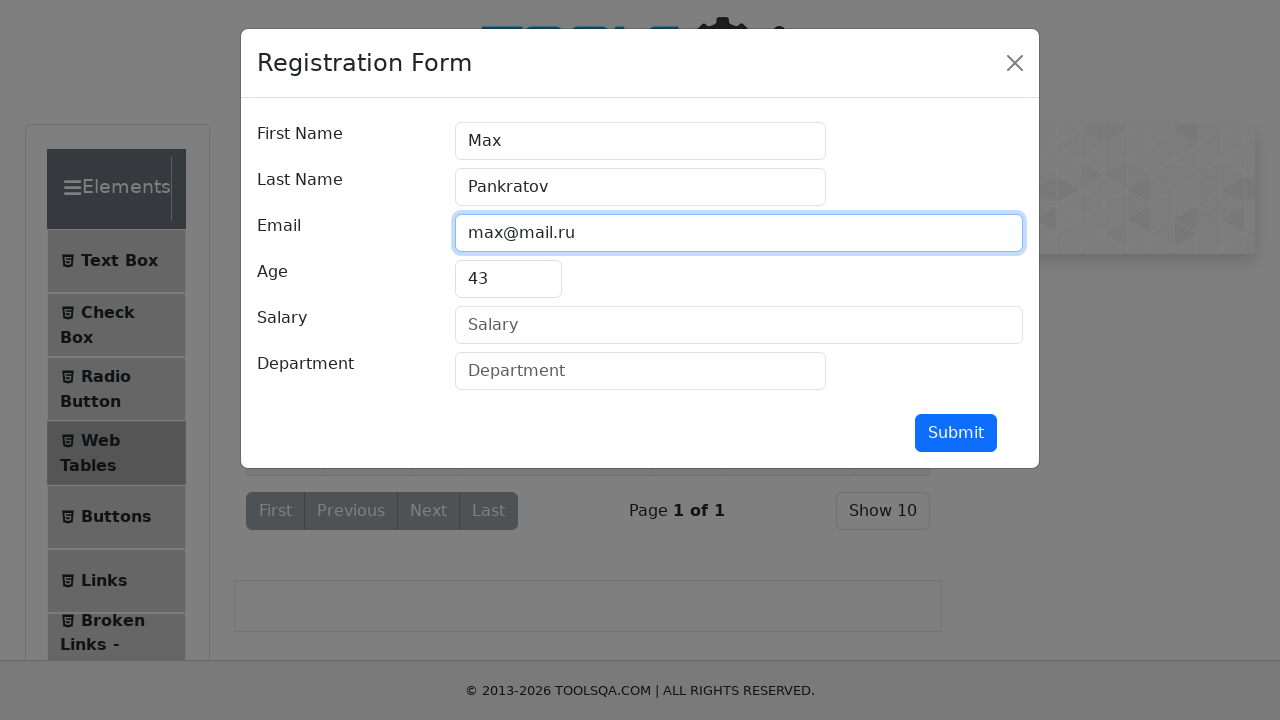

Filled salary field with '10000' on #salary
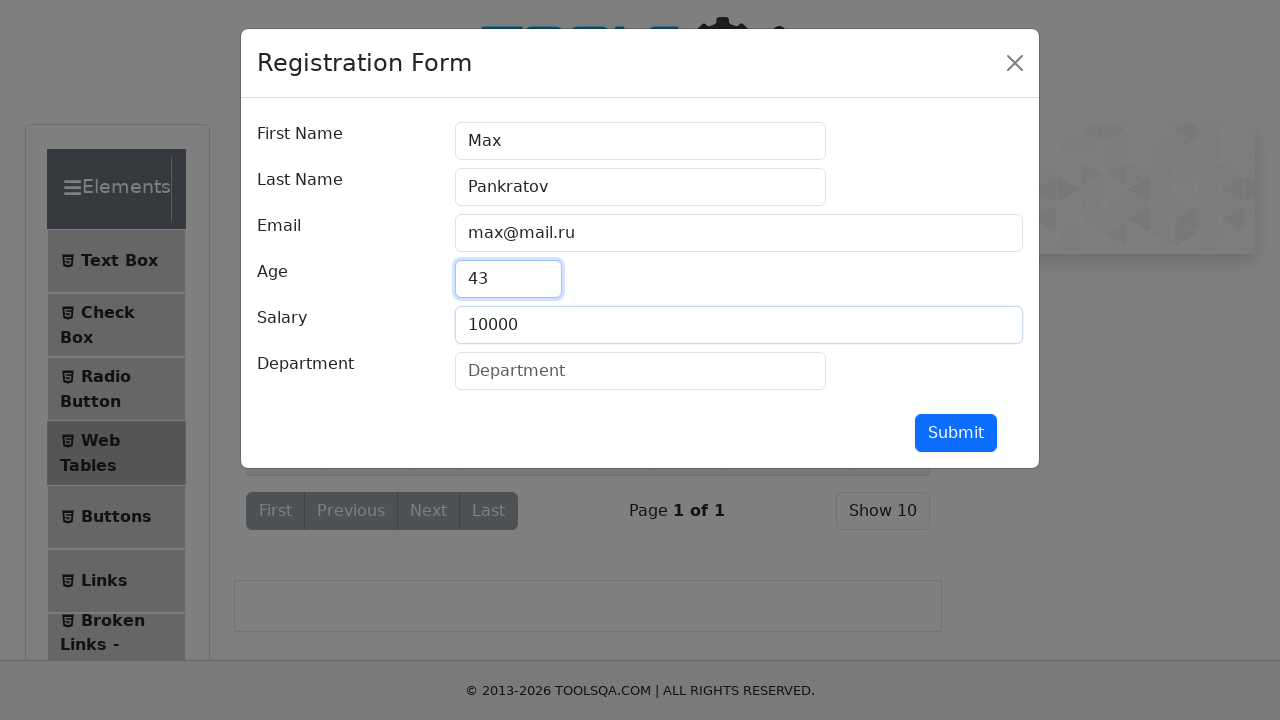

Filled department field with 'QA Automation' on #department
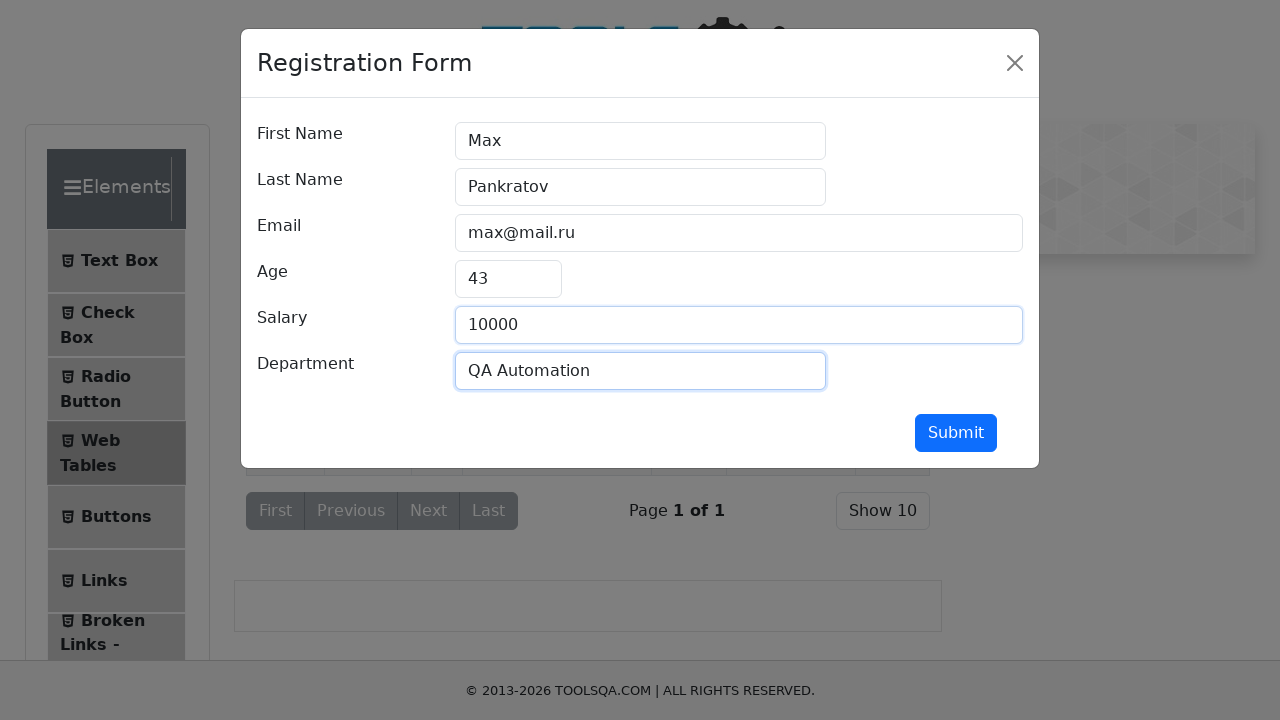

Clicked submit button to add new record at (956, 433) on #submit
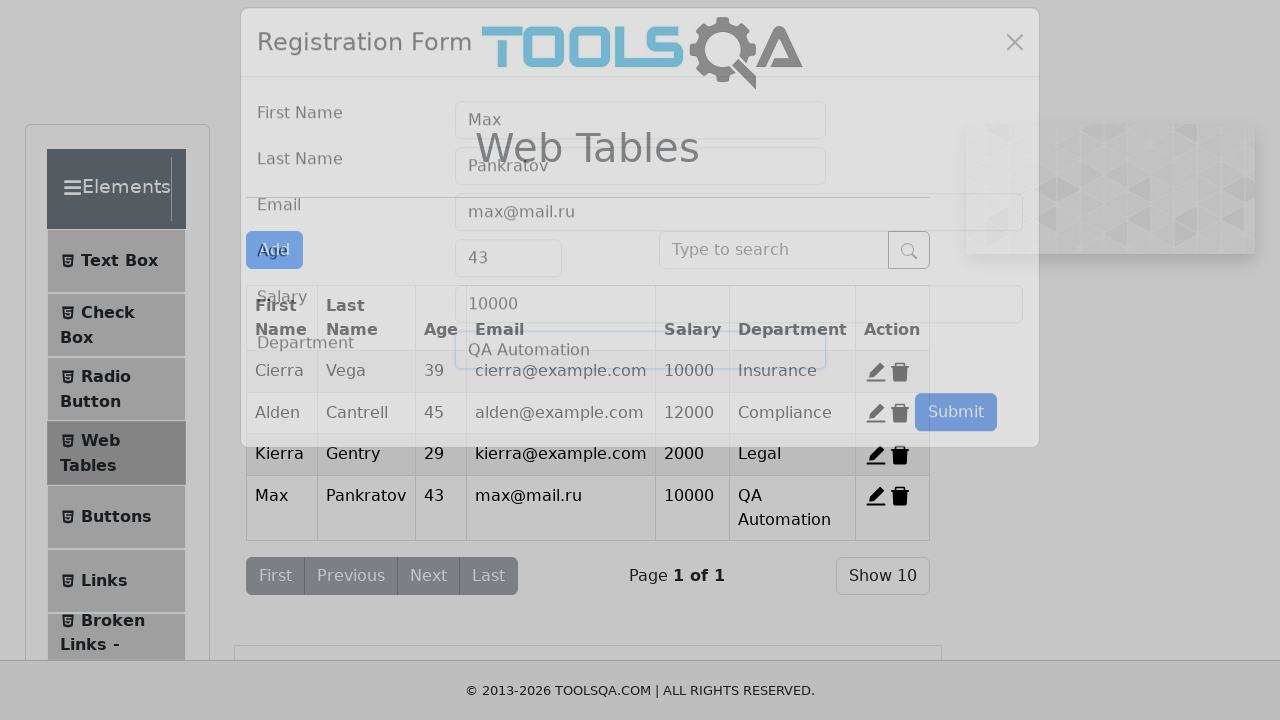

Modal form closed after submission
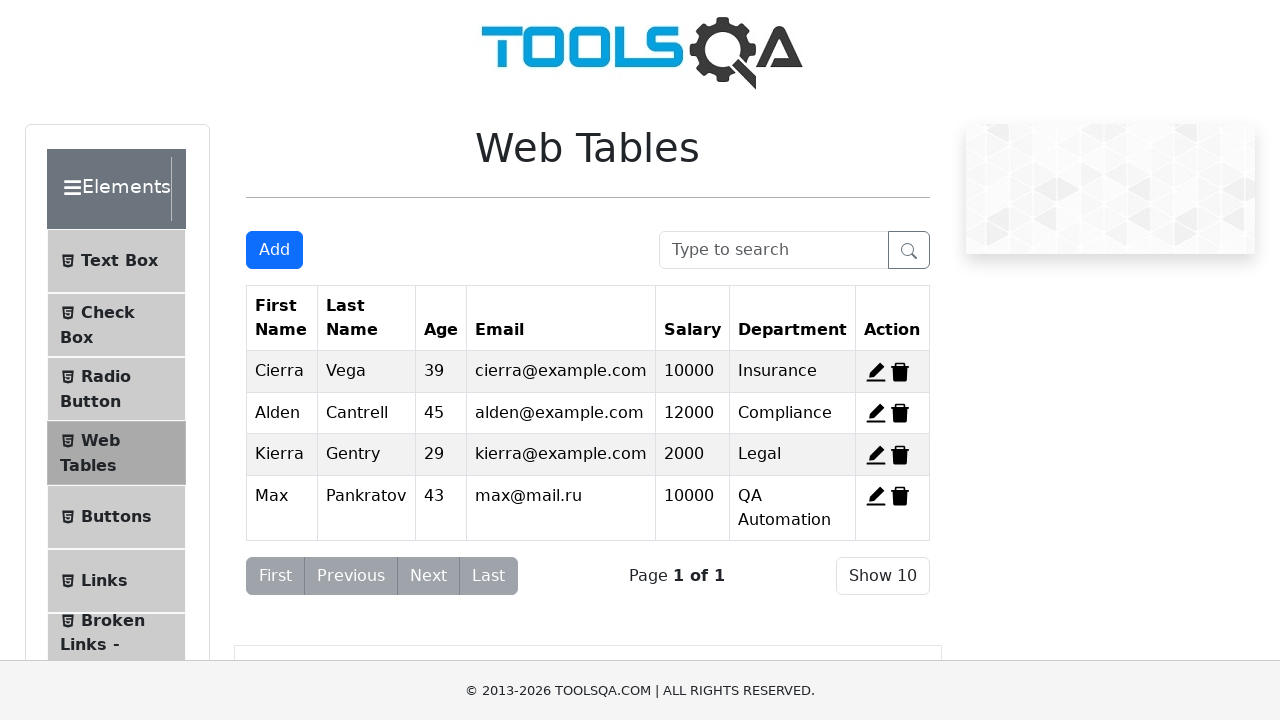

Filled search box with 'Max' to find the newly added record on #searchBox
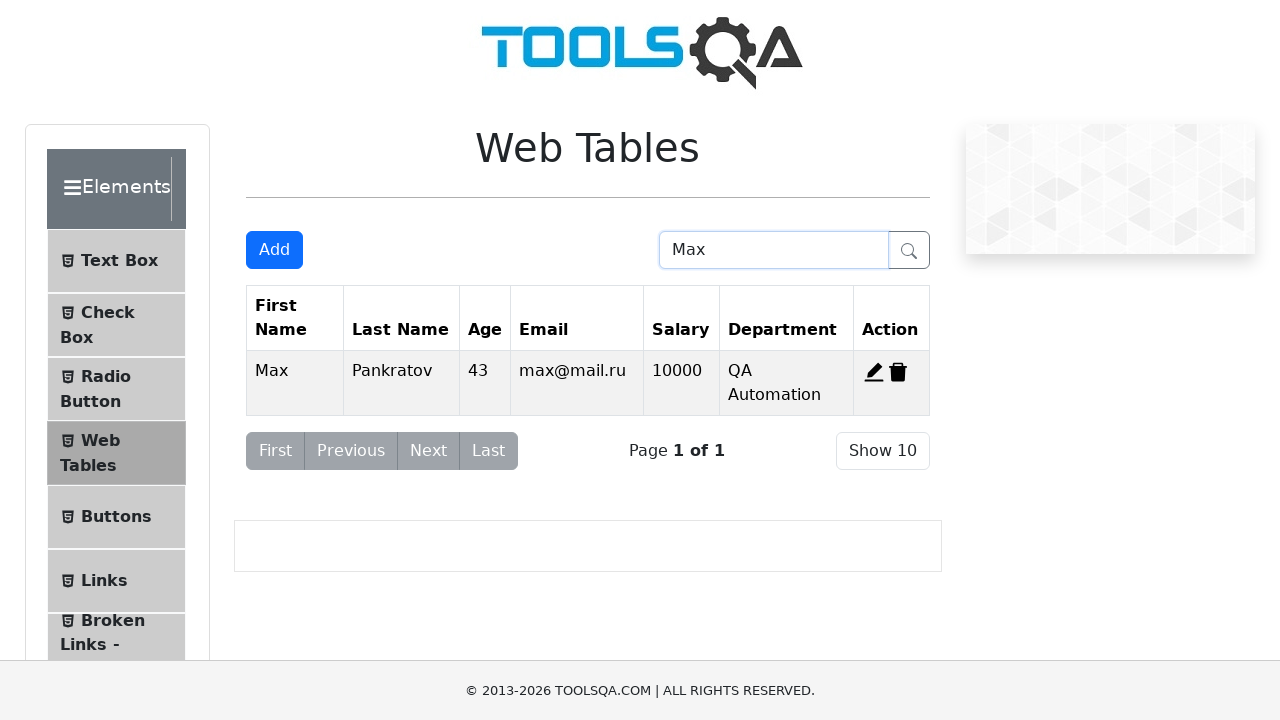

Record with 'Max' found in the table
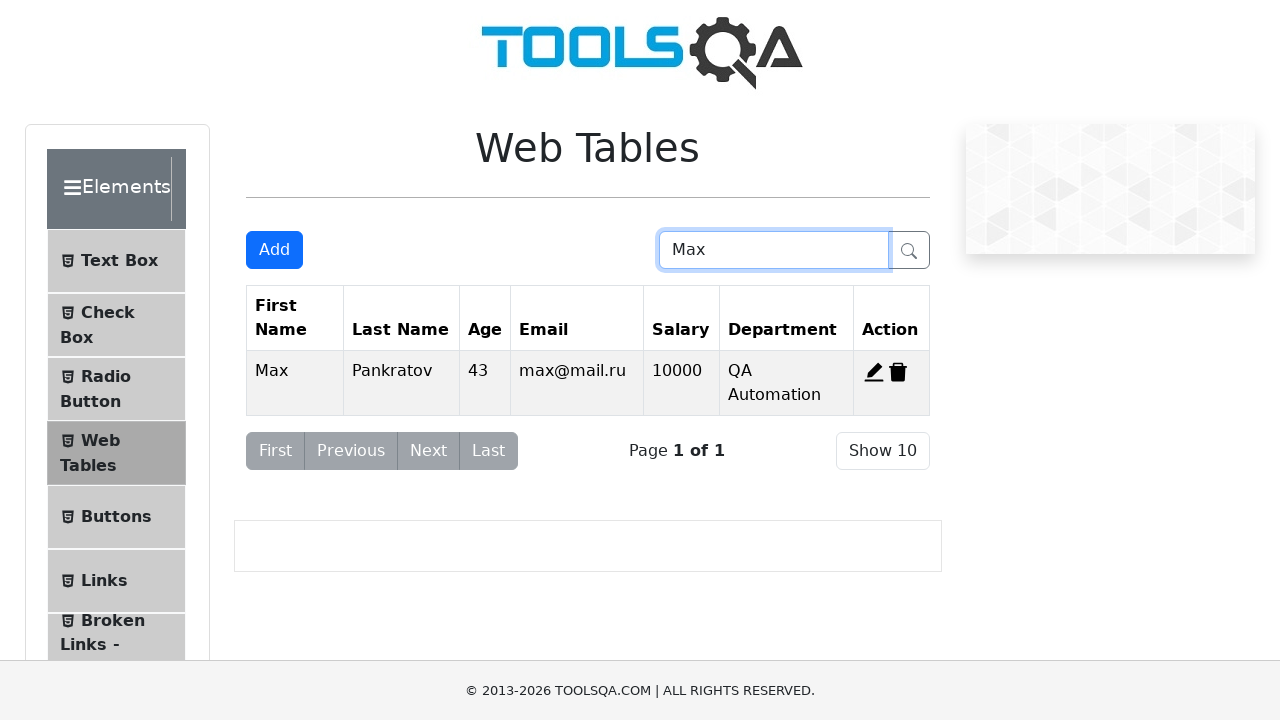

Verified that the Max record is visible in the table
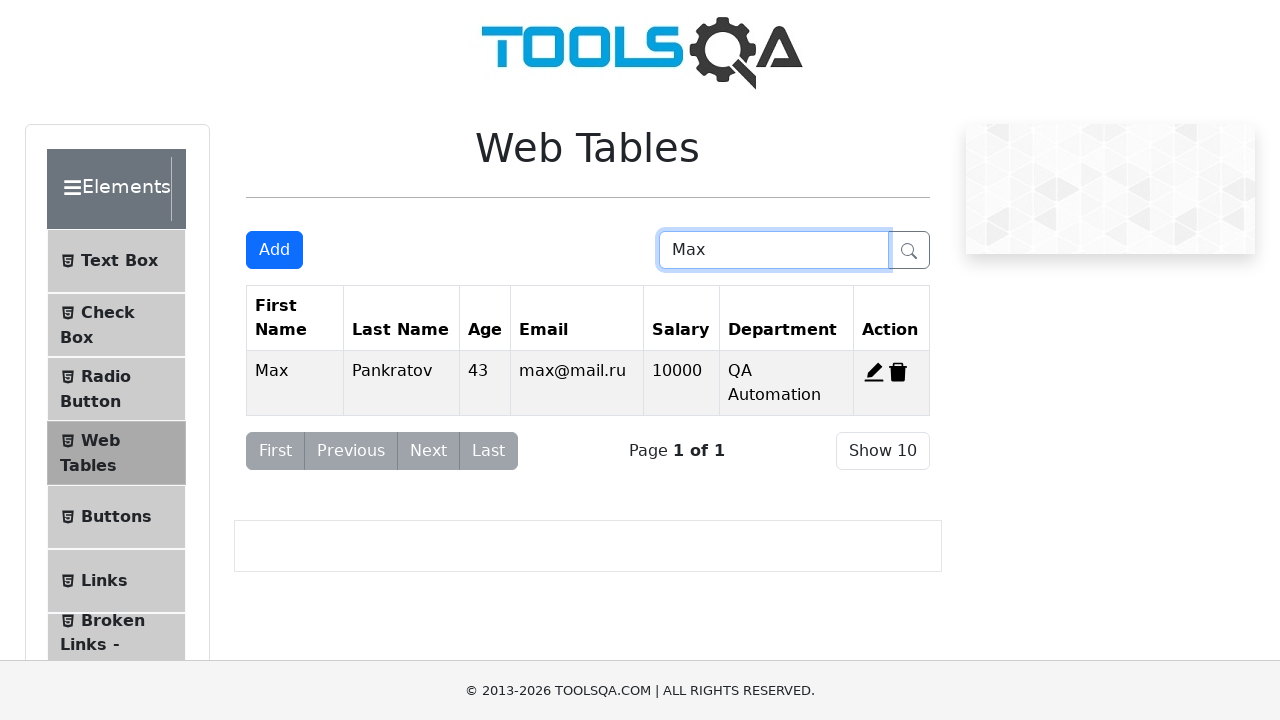

Clicked delete button to remove the Max record at (898, 372) on #delete-record-4
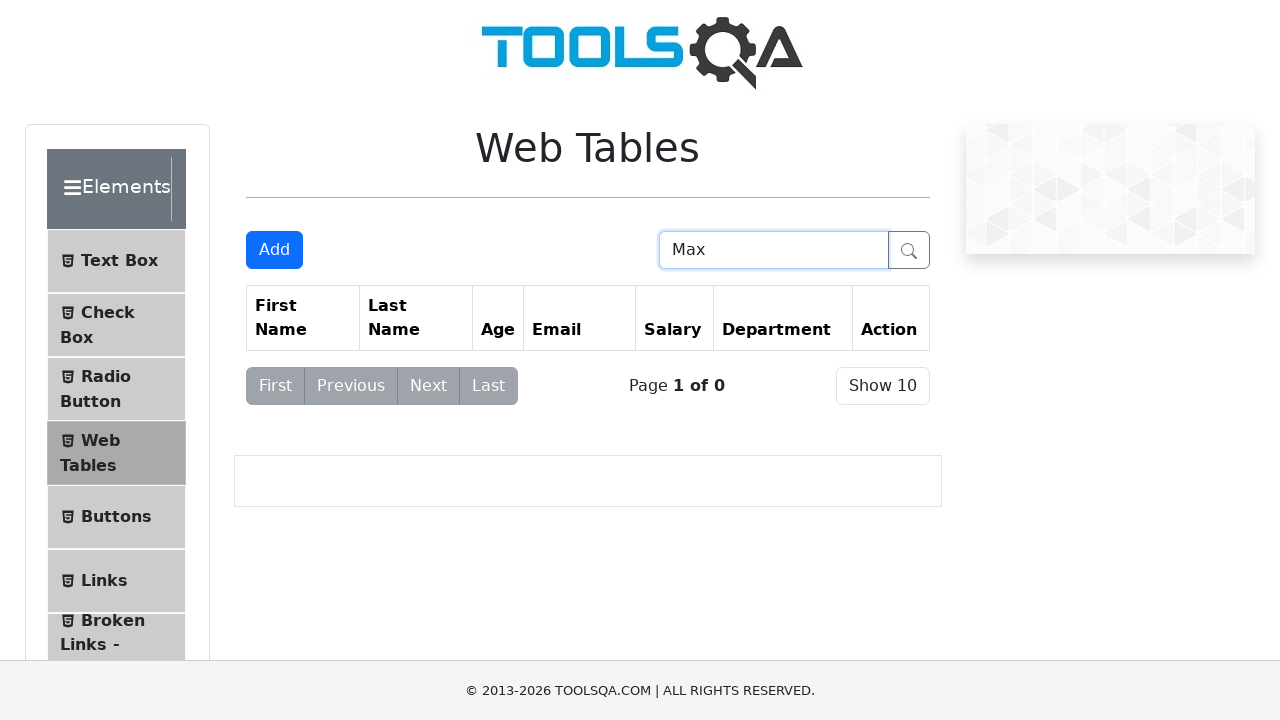

Waited for deletion operation to complete
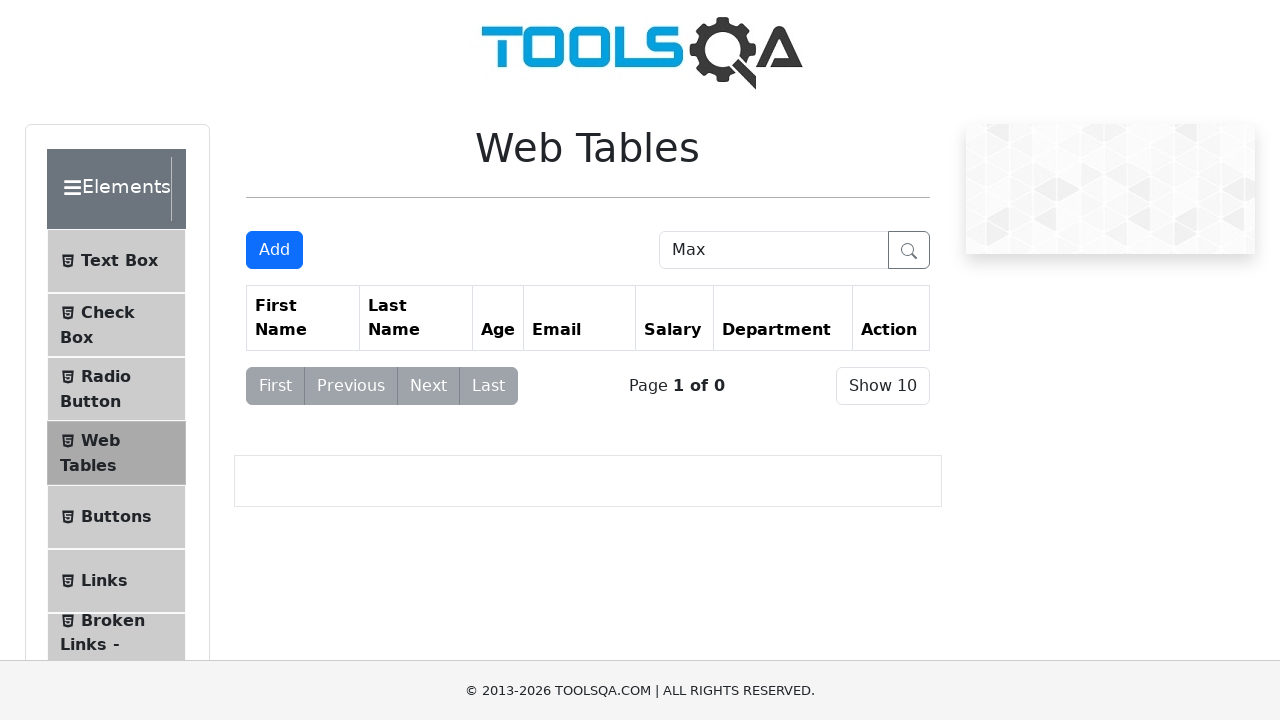

Verified that the Max record has been successfully deleted from the table
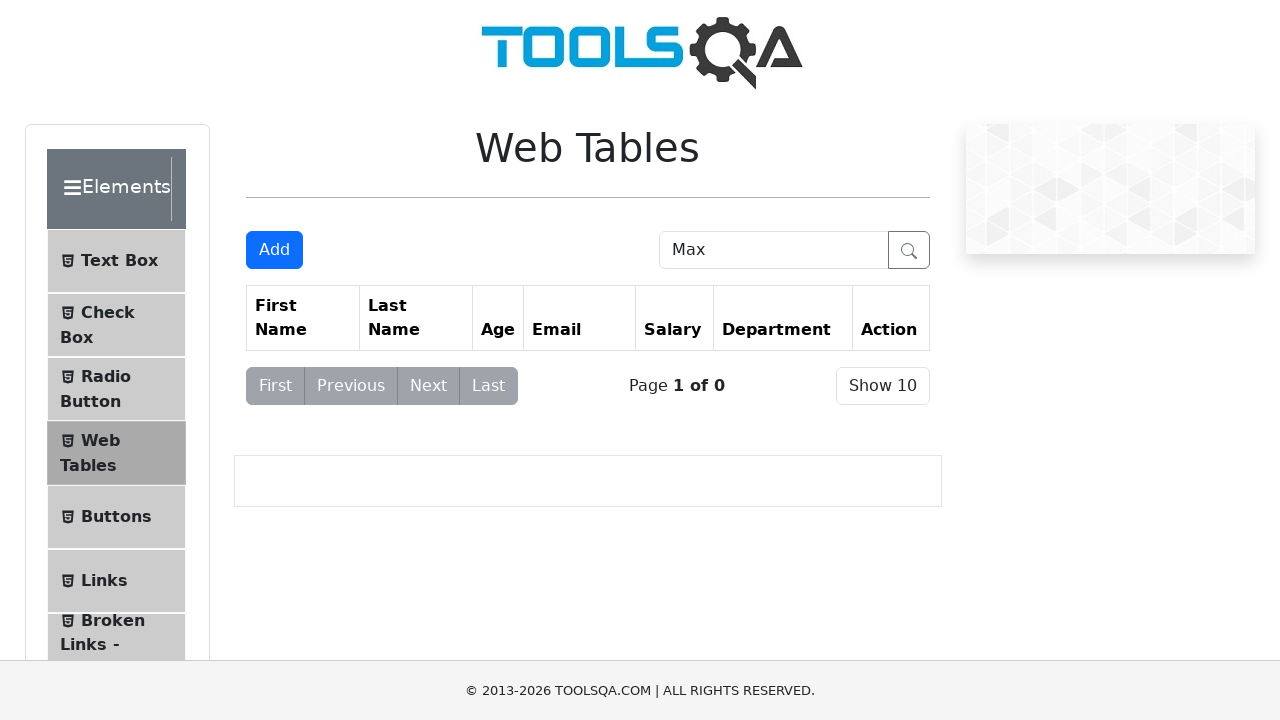

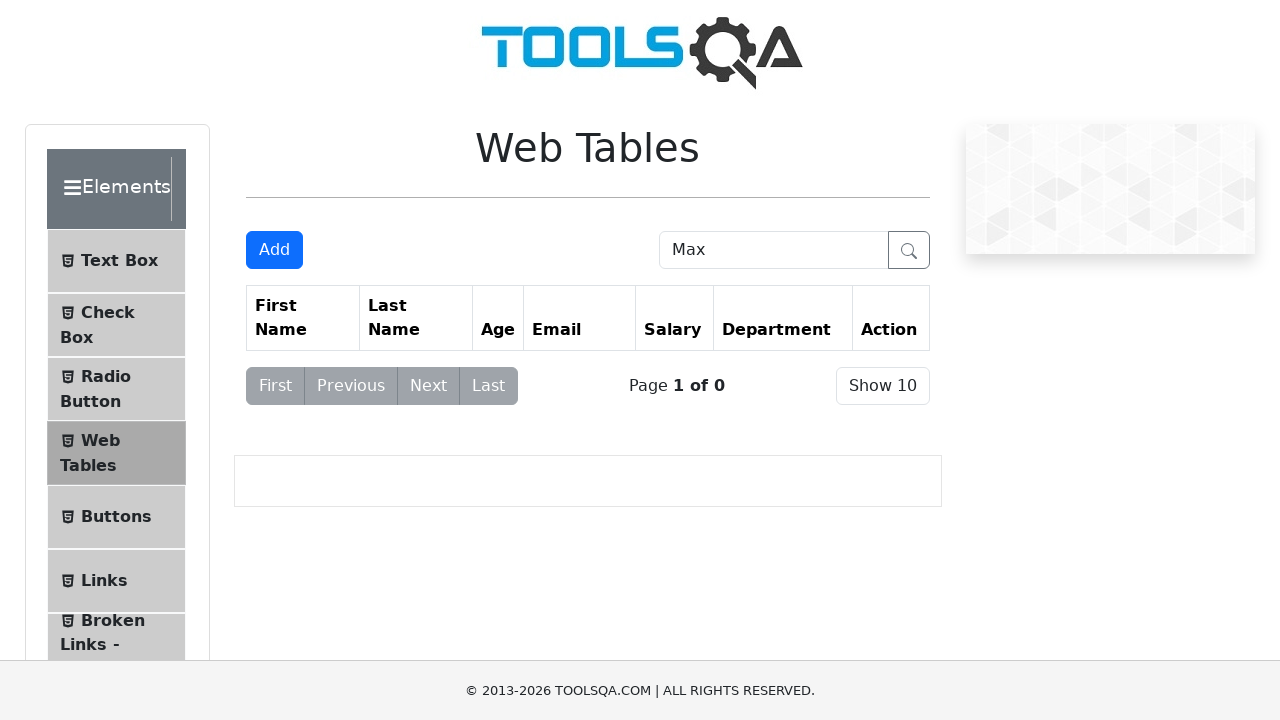